Tests clicking a button with a dynamic ID multiple times to verify the button can be located by its text content regardless of its changing ID attribute.

Starting URL: http://uitestingplayground.com/dynamicid

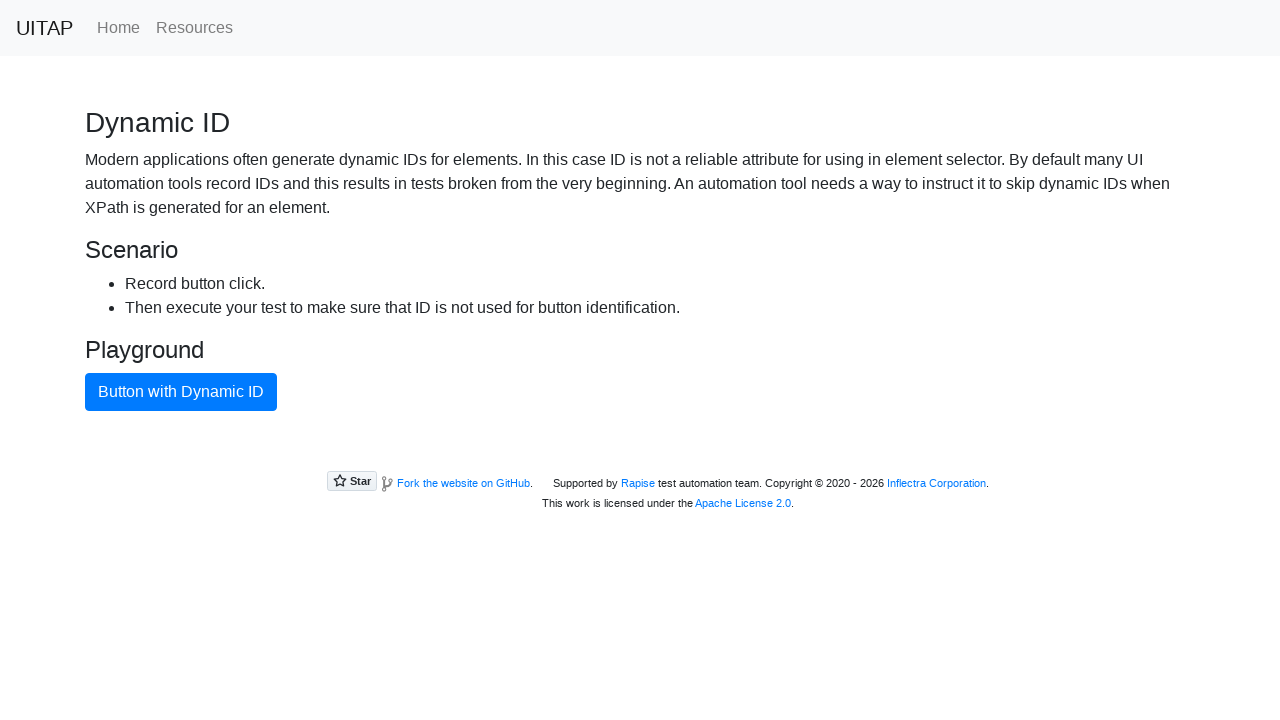

Clicked button with dynamic ID using text content at (181, 392) on xpath=//button[text()="Button with Dynamic ID"]
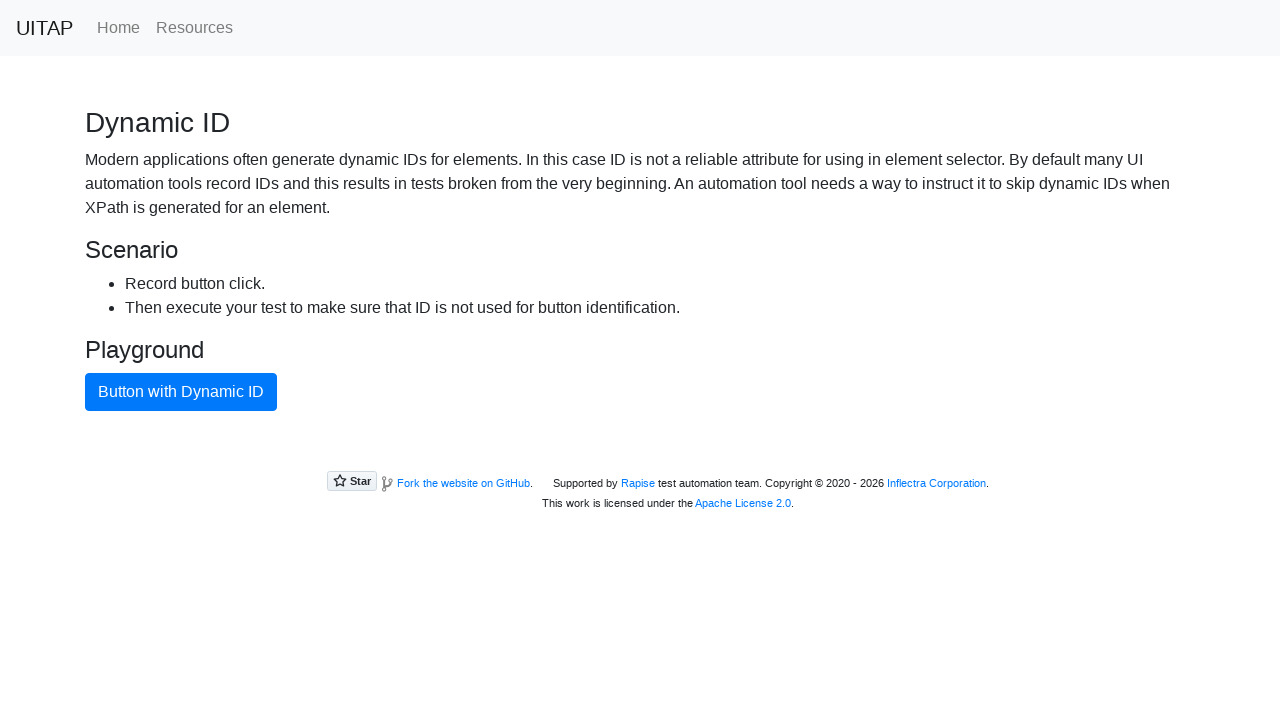

Clicked button with dynamic ID using text content at (181, 392) on xpath=//button[text()="Button with Dynamic ID"]
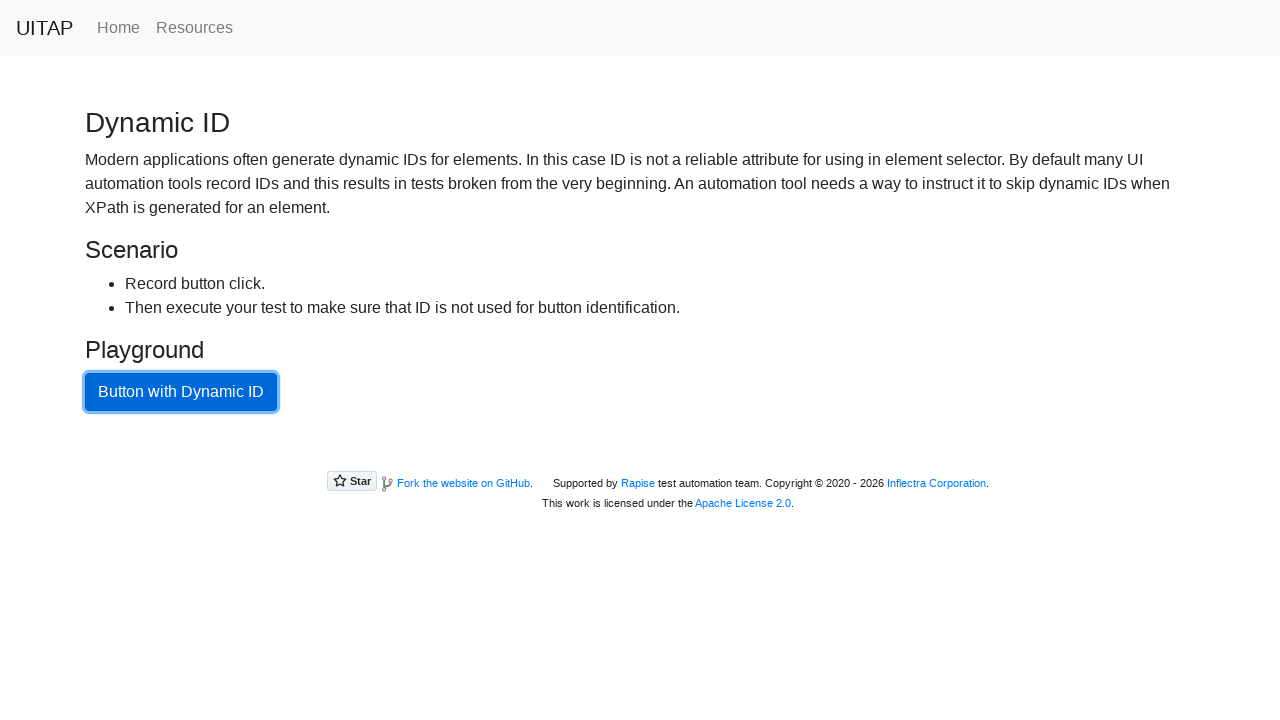

Clicked button with dynamic ID using text content at (181, 392) on xpath=//button[text()="Button with Dynamic ID"]
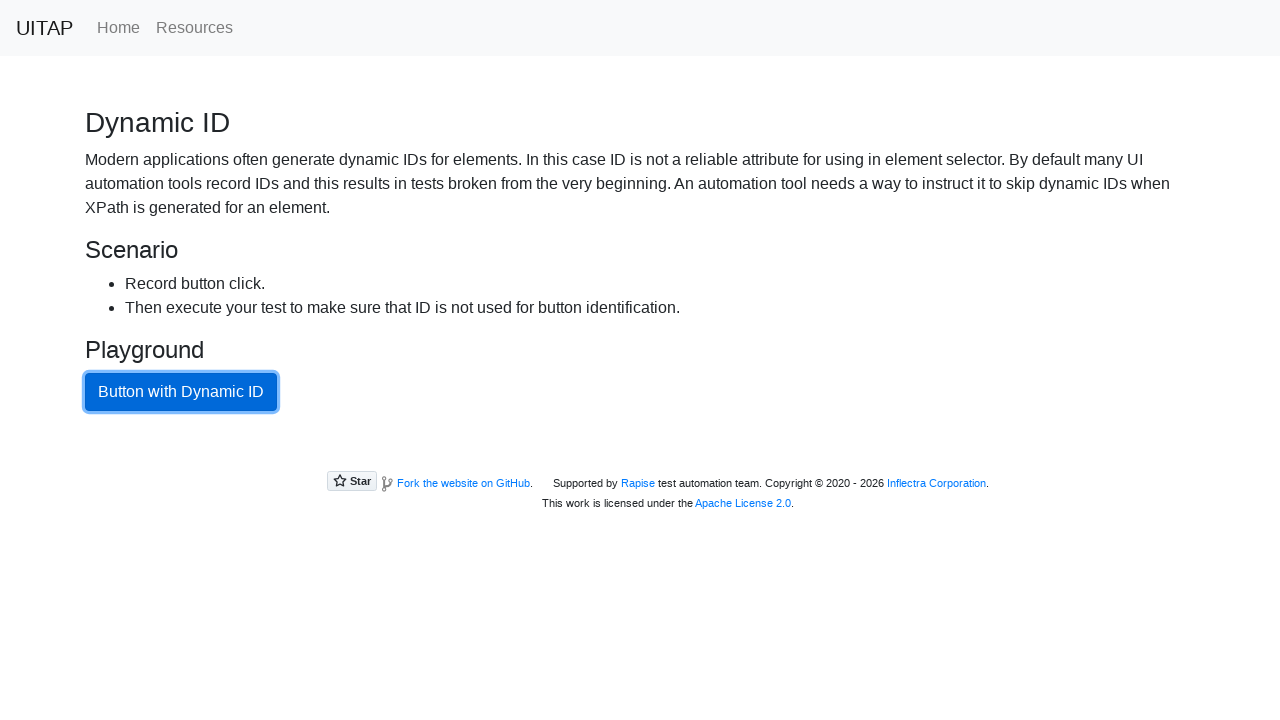

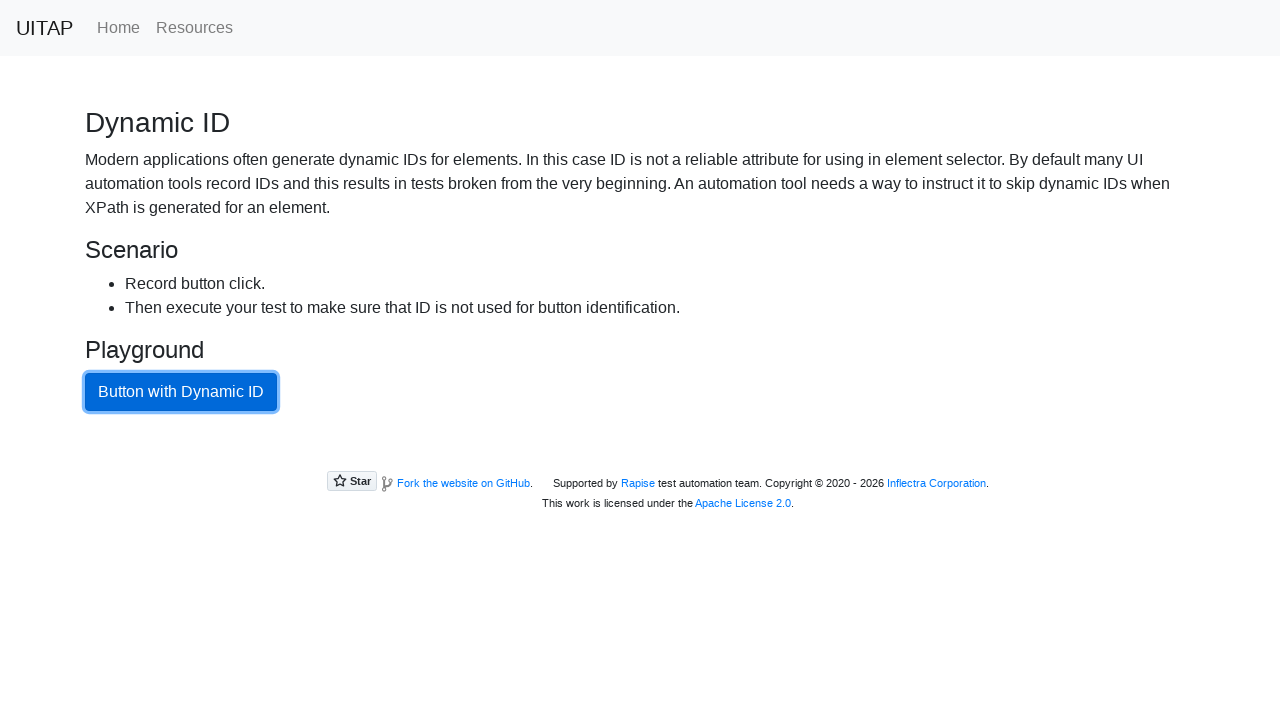